Tests a registration form by filling in first name, last name, and email fields, submitting the form, and verifying the success message is displayed.

Starting URL: http://suninjuly.github.io/registration1.html

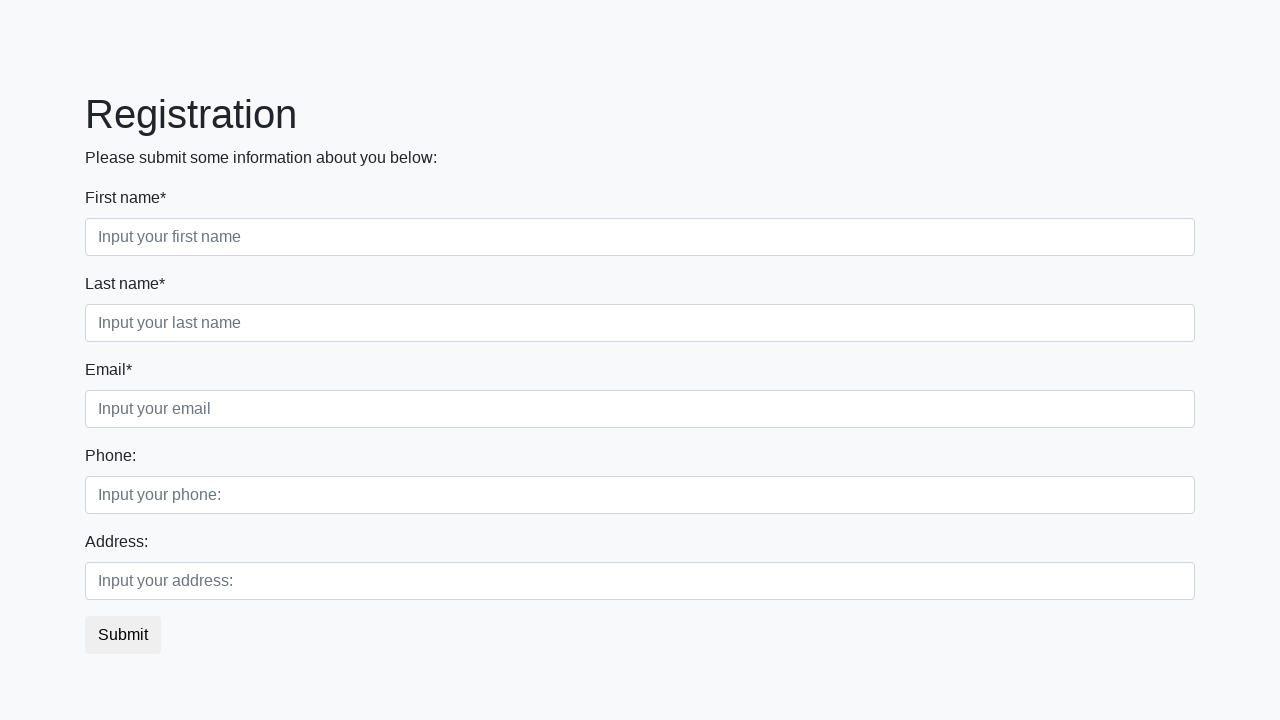

Filled first name field with 'First' on .first_block .form-control.first
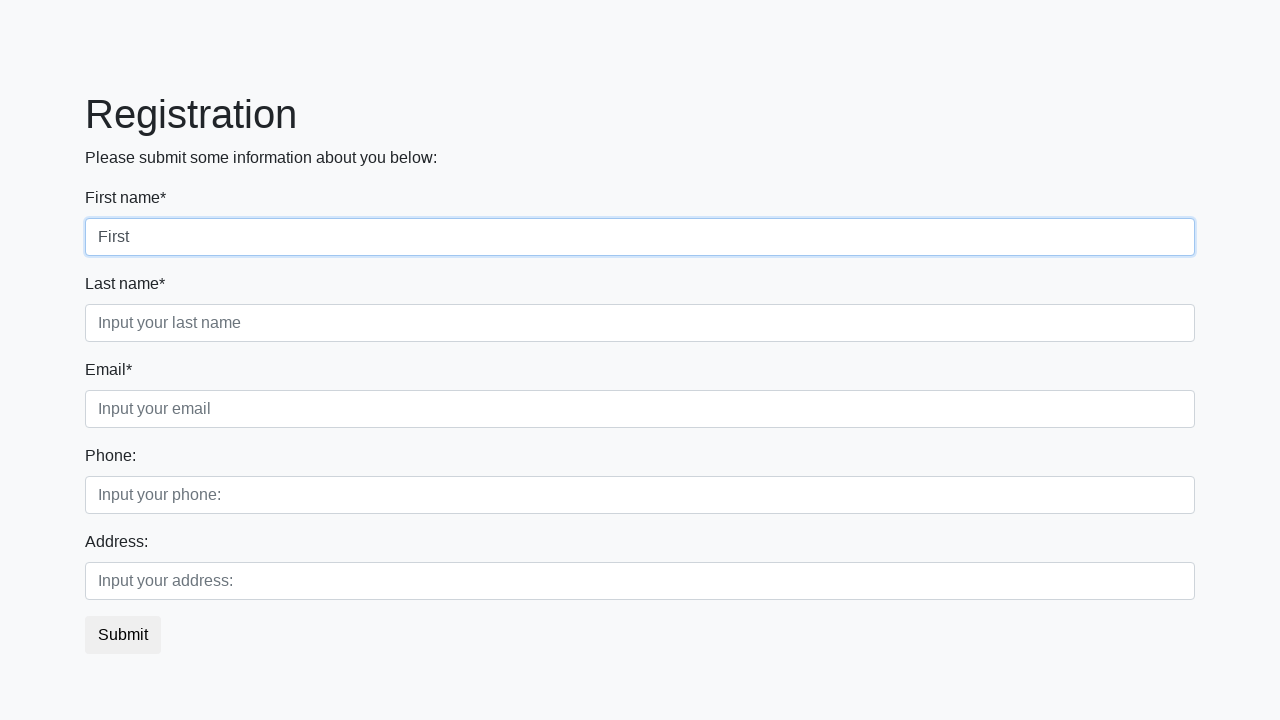

Filled last name field with 'Last' on .first_block .form-control.second
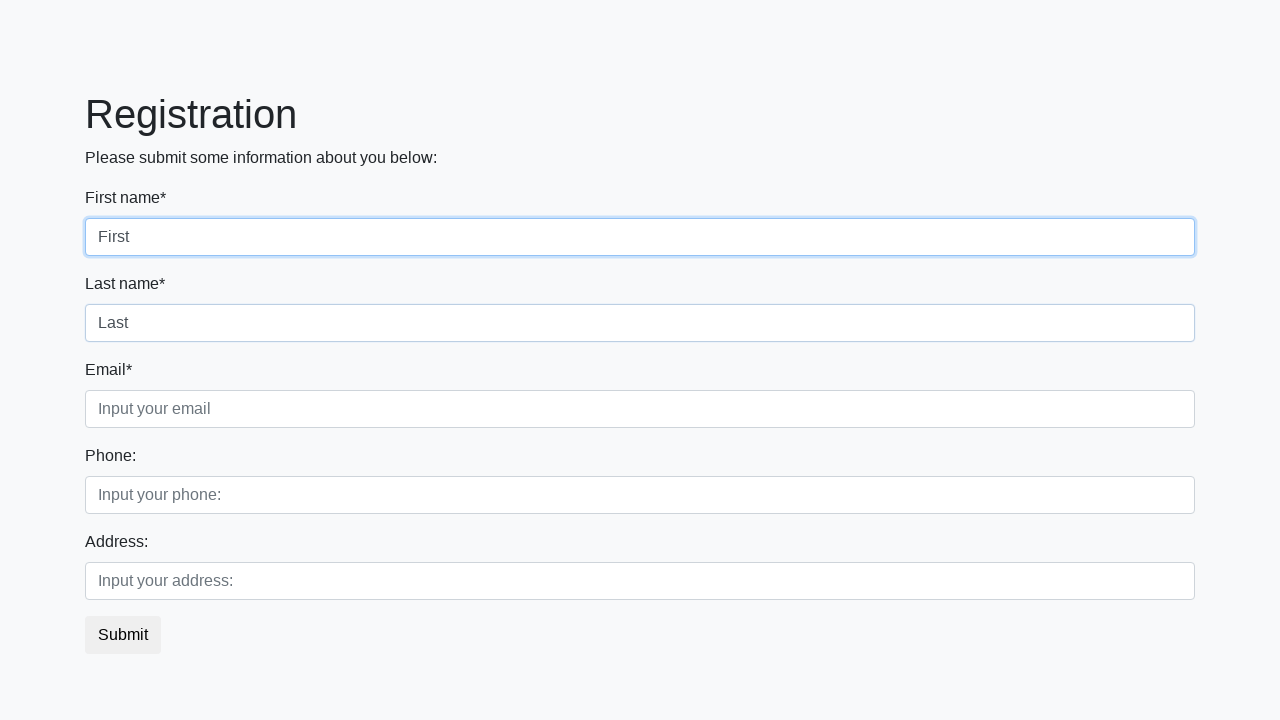

Filled email field with 'mail@mail.com' on .first_block .form-control.third
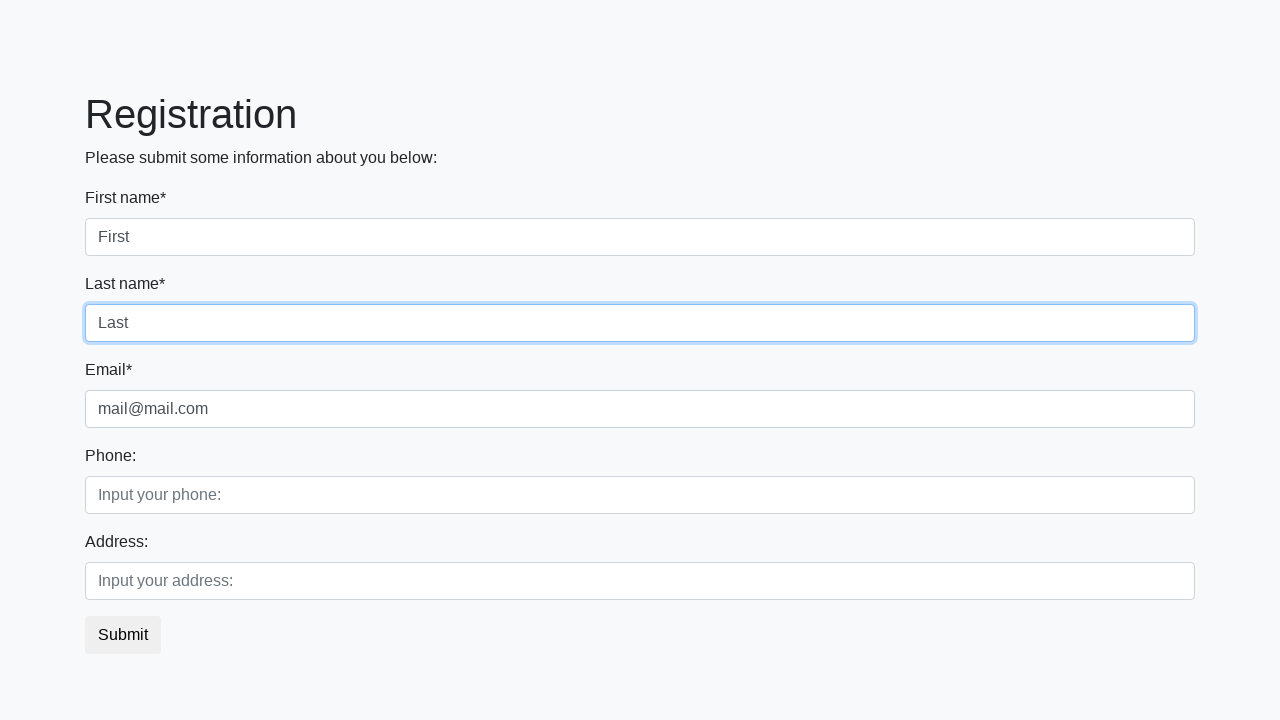

Clicked submit button at (123, 635) on button.btn
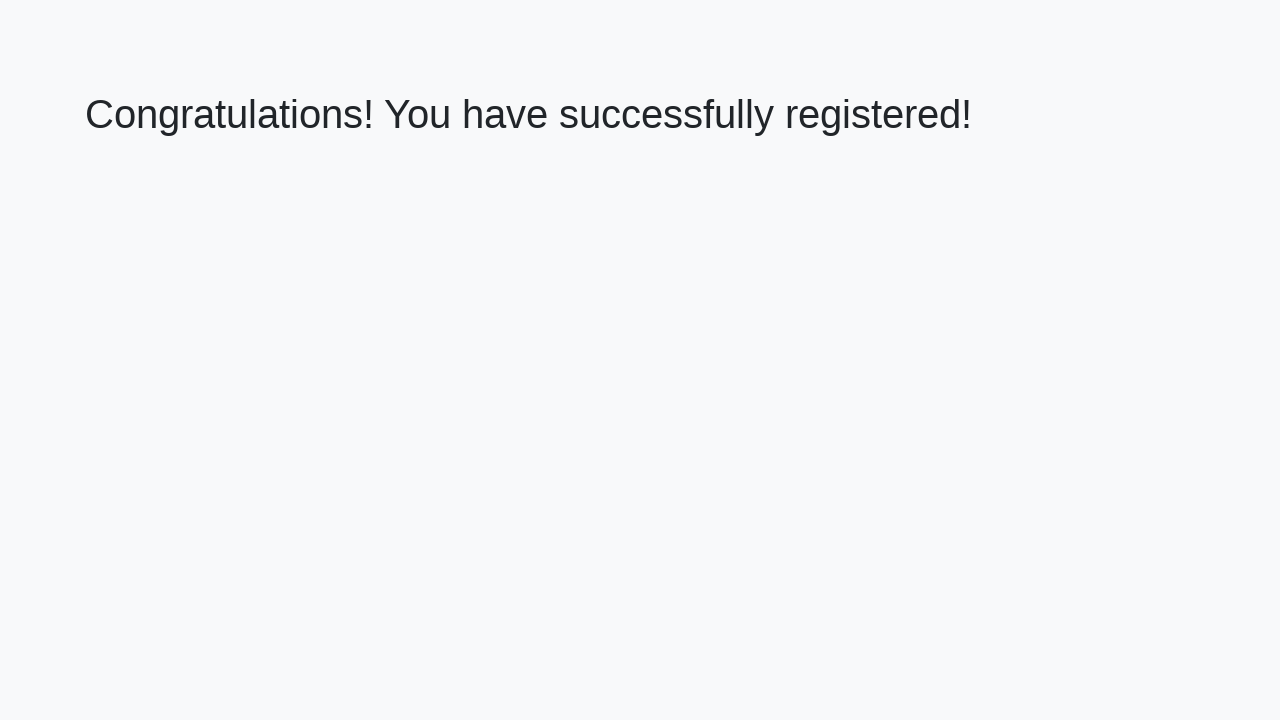

Success message heading loaded
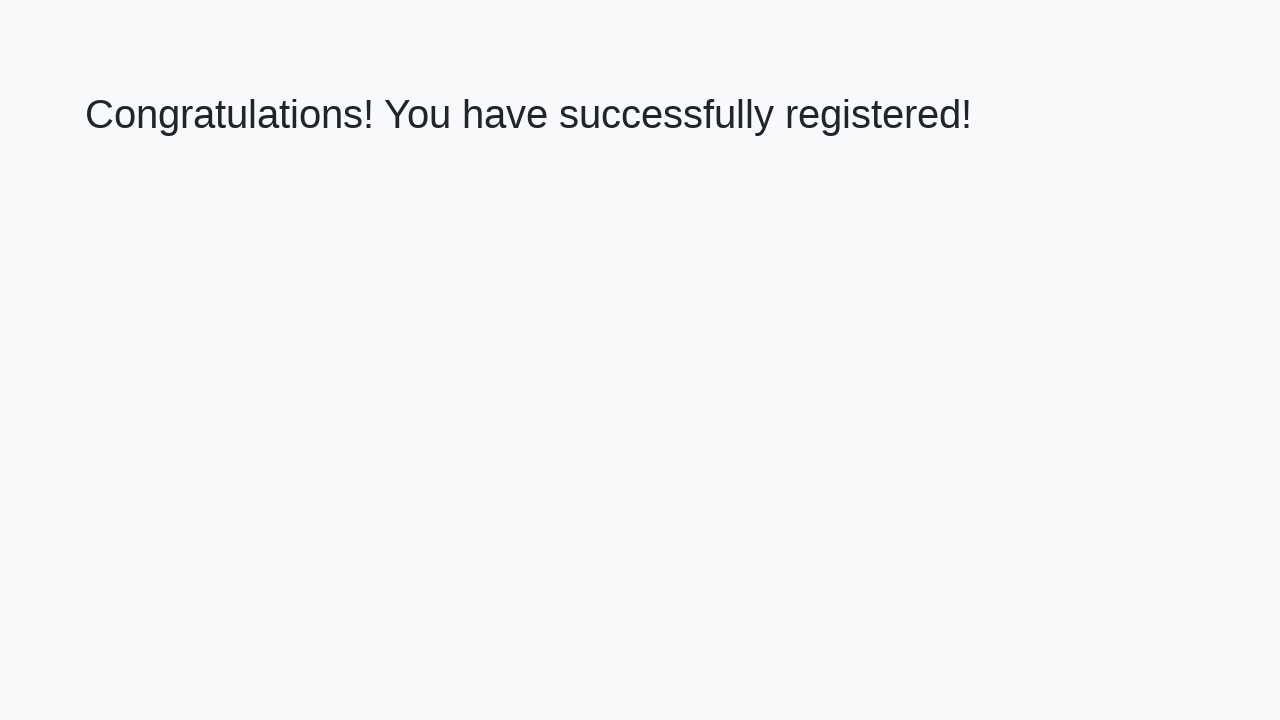

Retrieved success message text
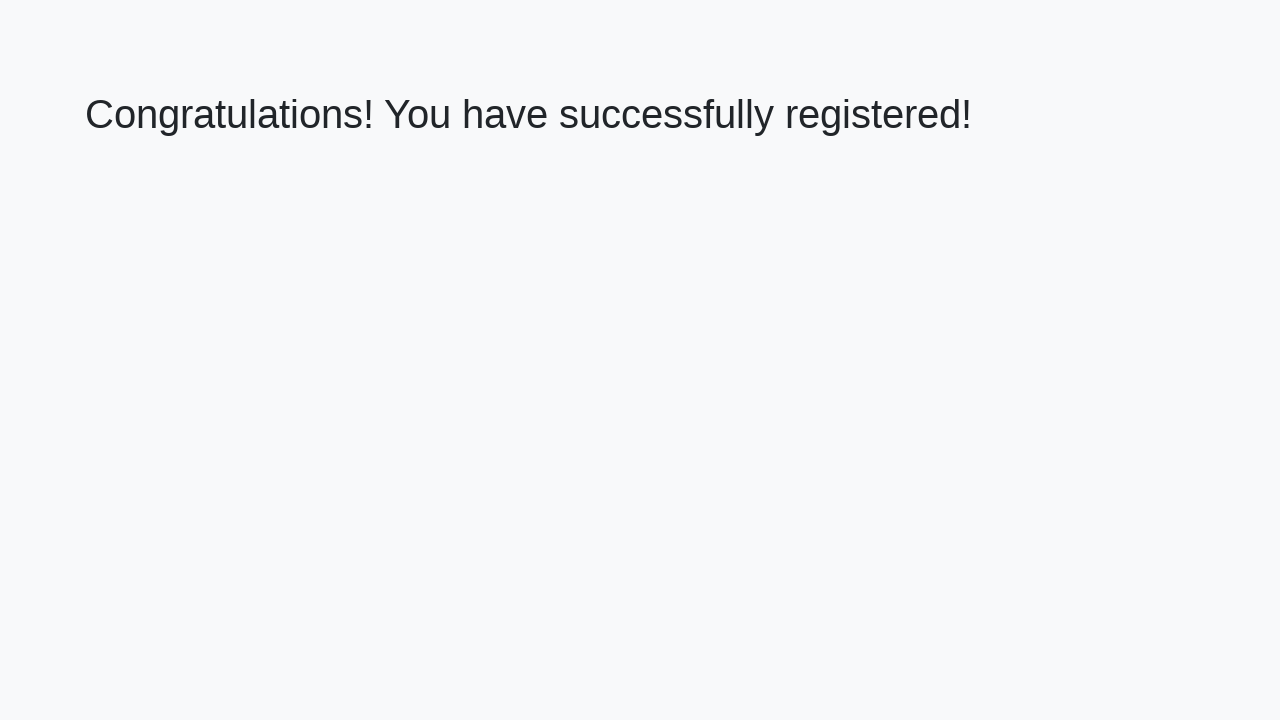

Verified success message: 'Congratulations! You have successfully registered!'
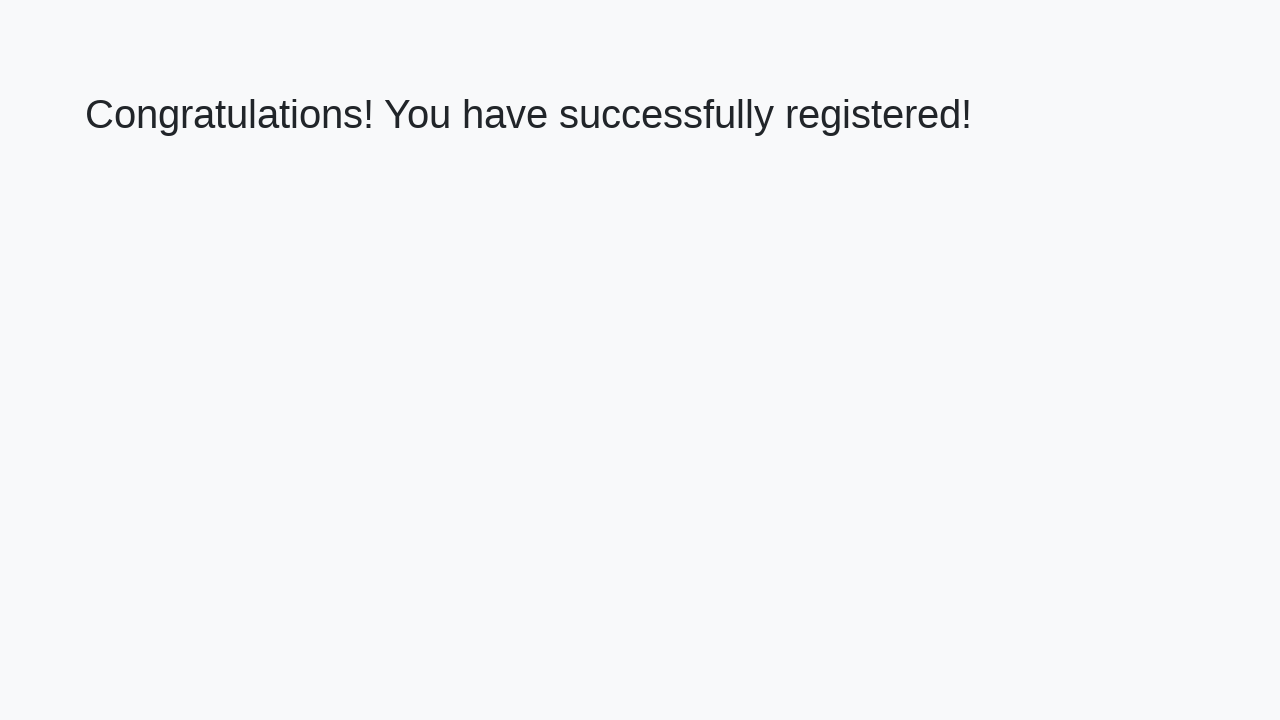

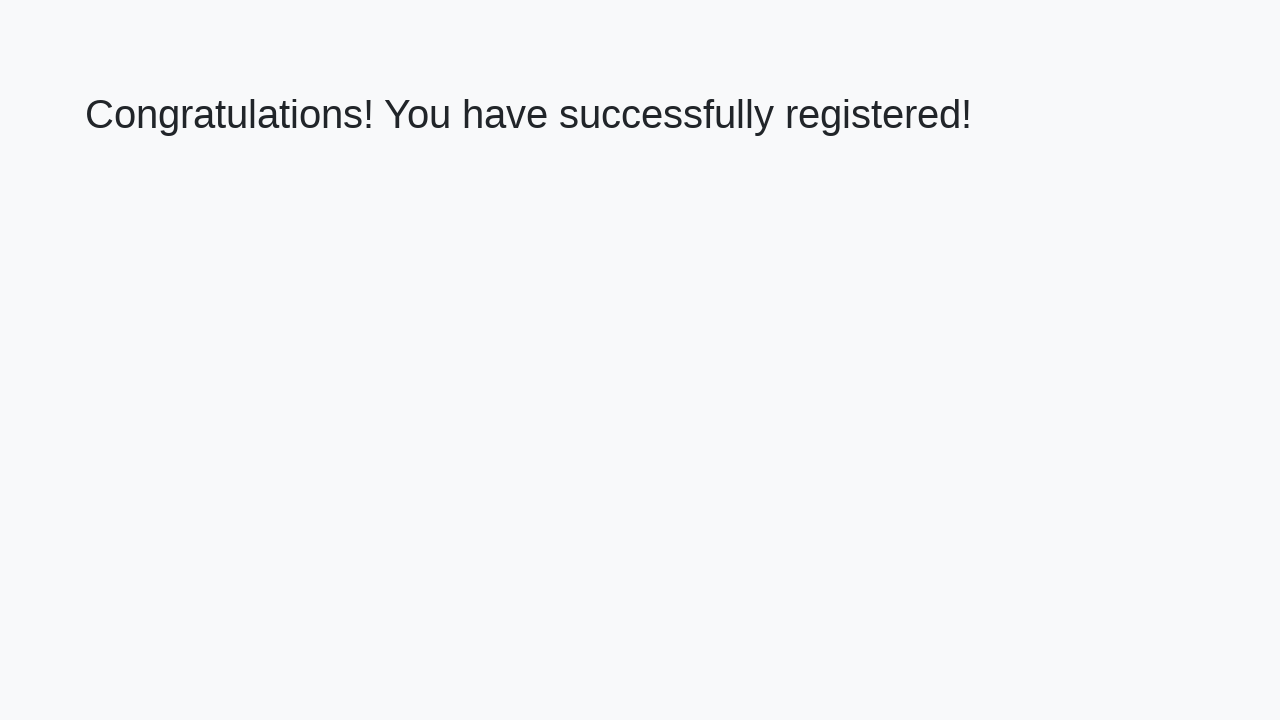